Tests that the OrangeHRM login logo is displayed on the login page

Starting URL: https://opensource-demo.orangehrmlive.com/web/index.php/auth/login

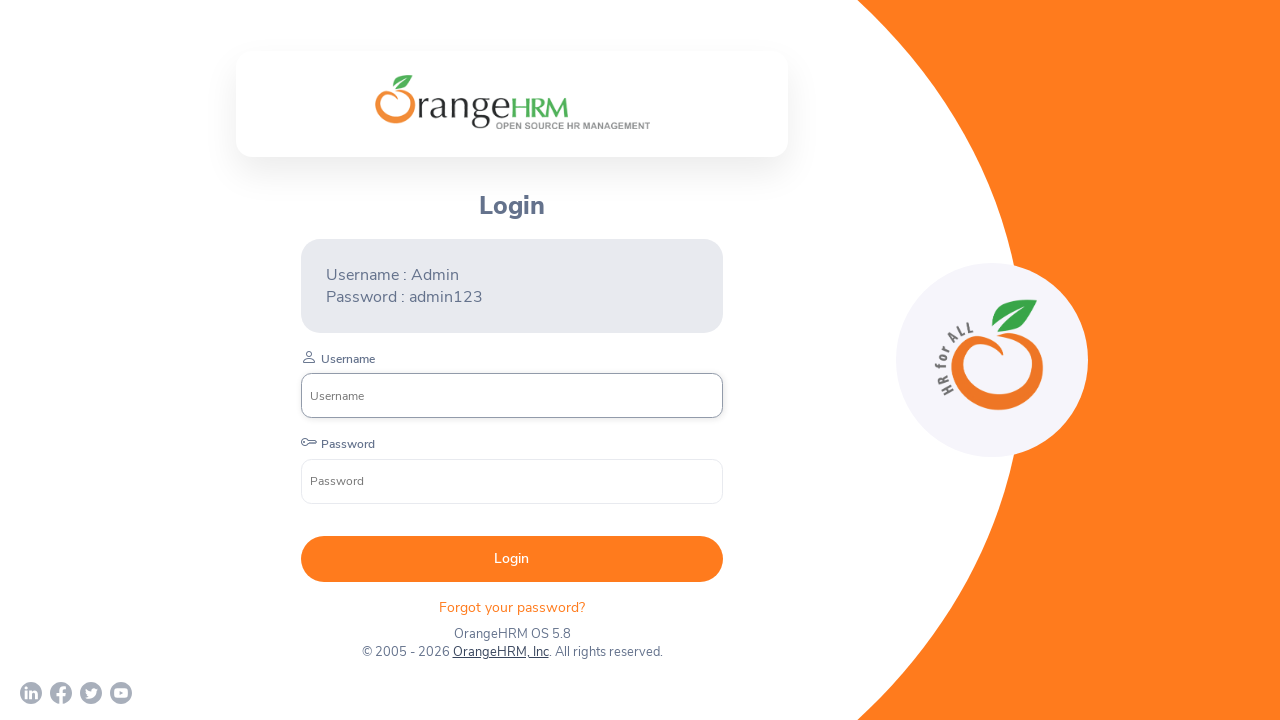

Waited for OrangeHRM login logo to become visible
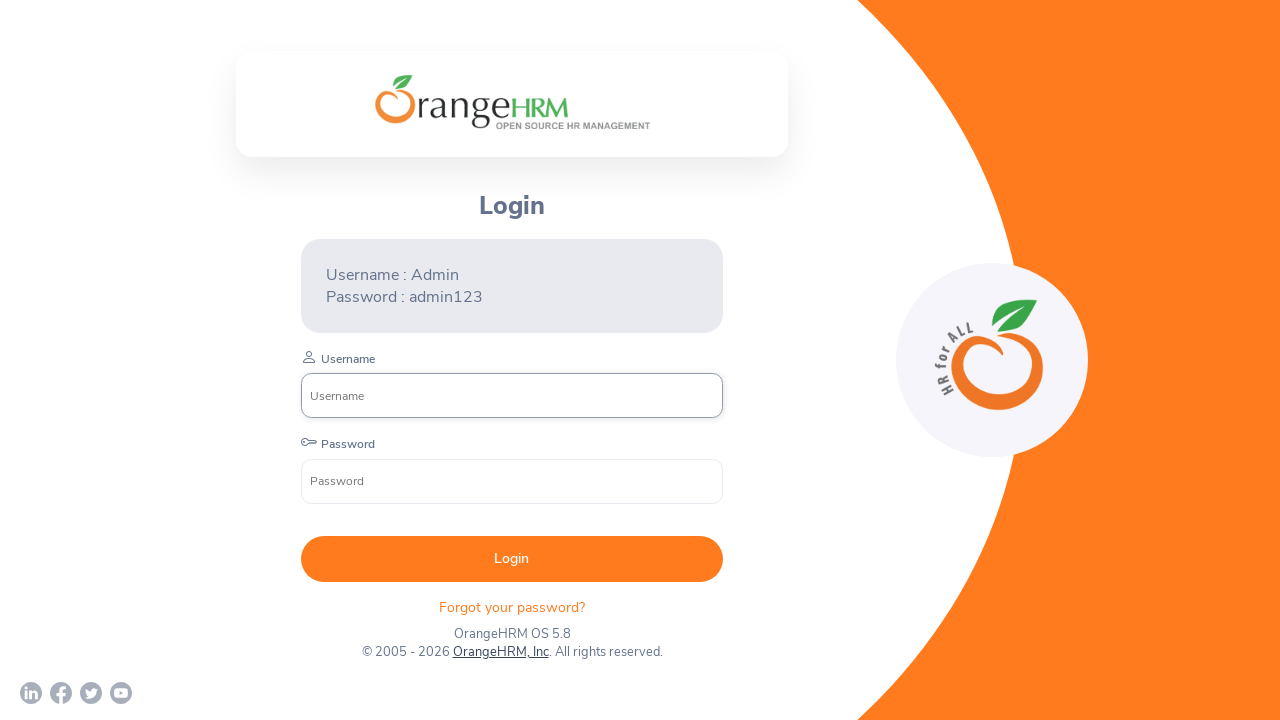

Verified that the login logo is visible on the page
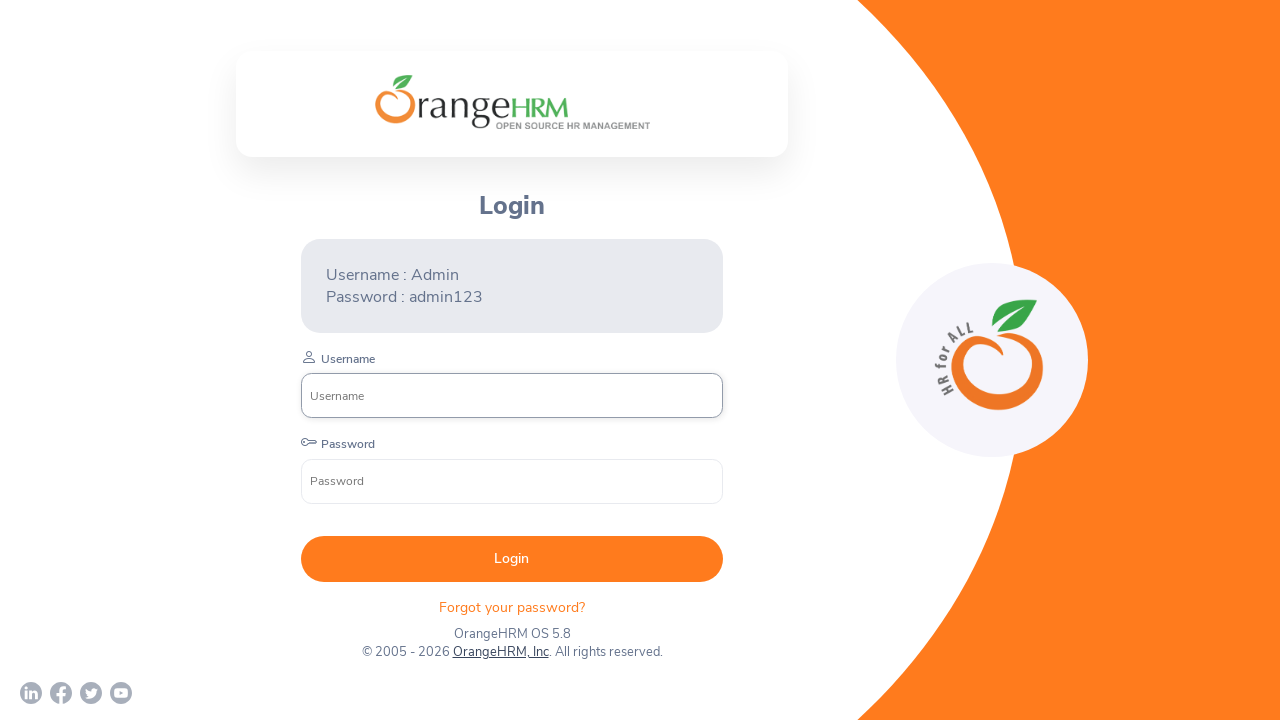

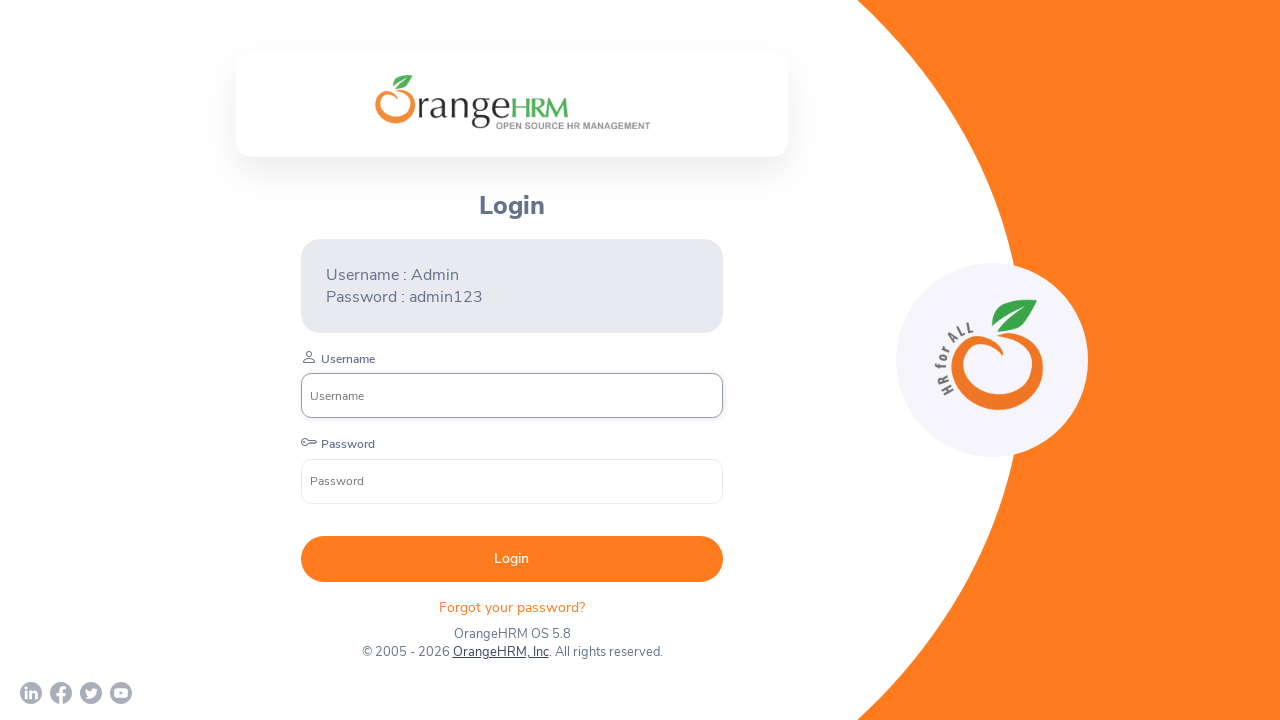